Tests the Indian railway search functionality by selecting date-only option, entering source station (Chennai) and destination station (New Delhi), and verifying that train results are displayed

Starting URL: https://erail.in

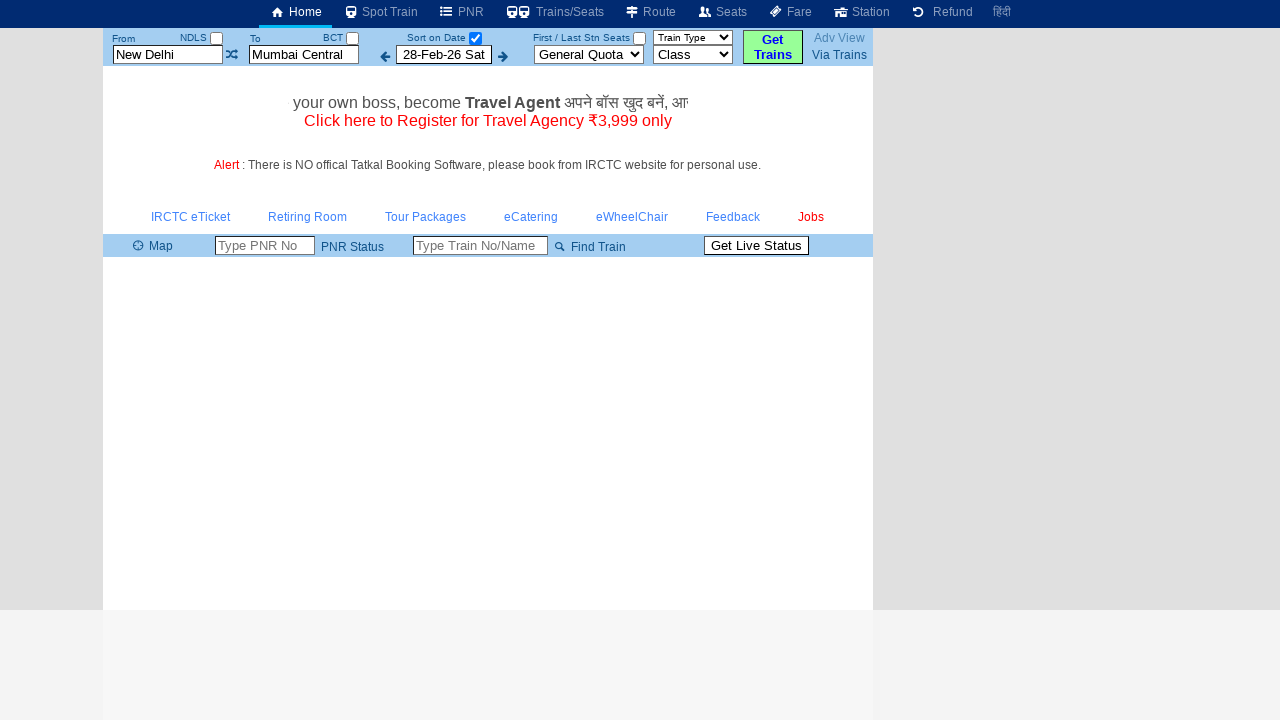

Clicked on date-only selection checkbox at (475, 38) on #chkSelectDateOnly
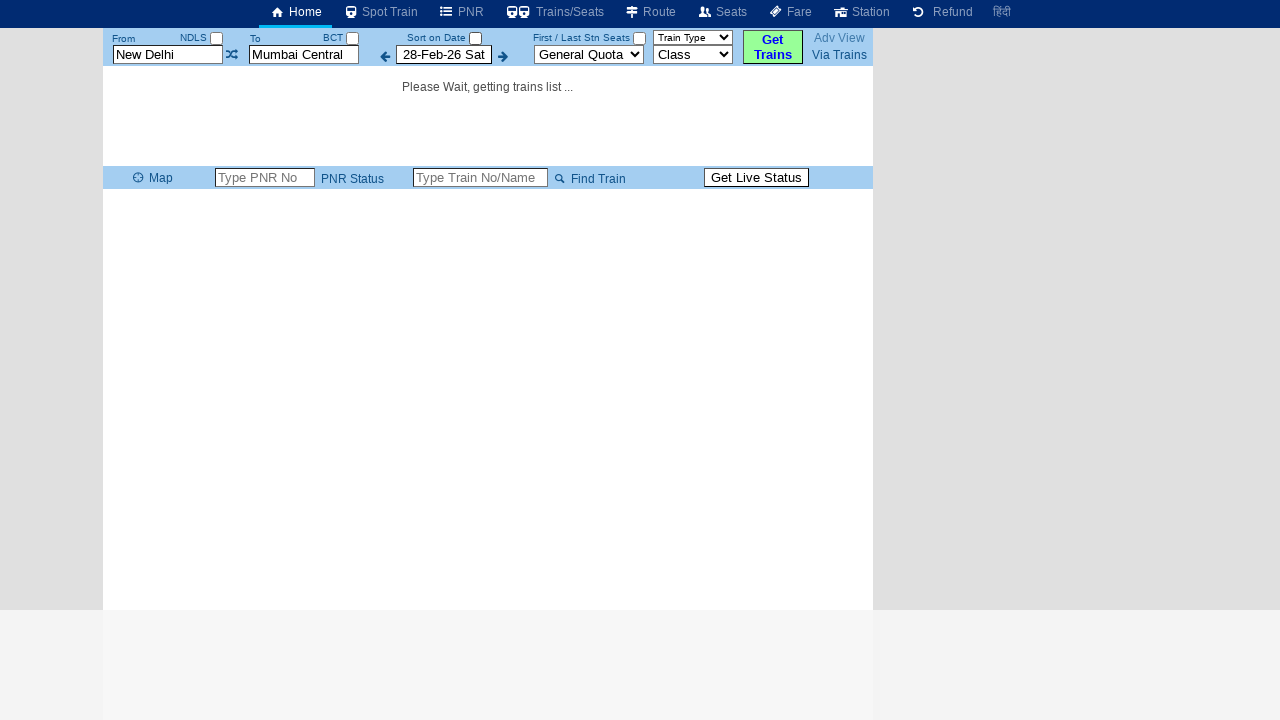

Cleared source station field on #txtStationFrom
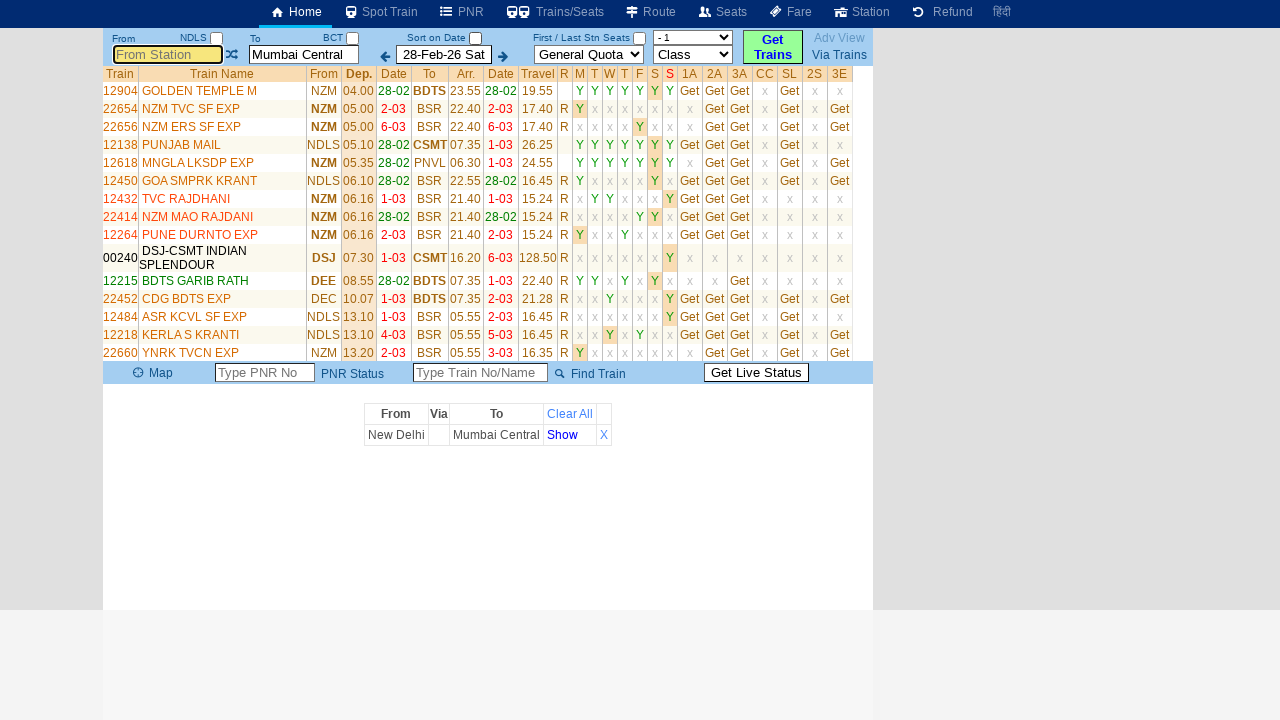

Entered Chennai as source station on #txtStationFrom
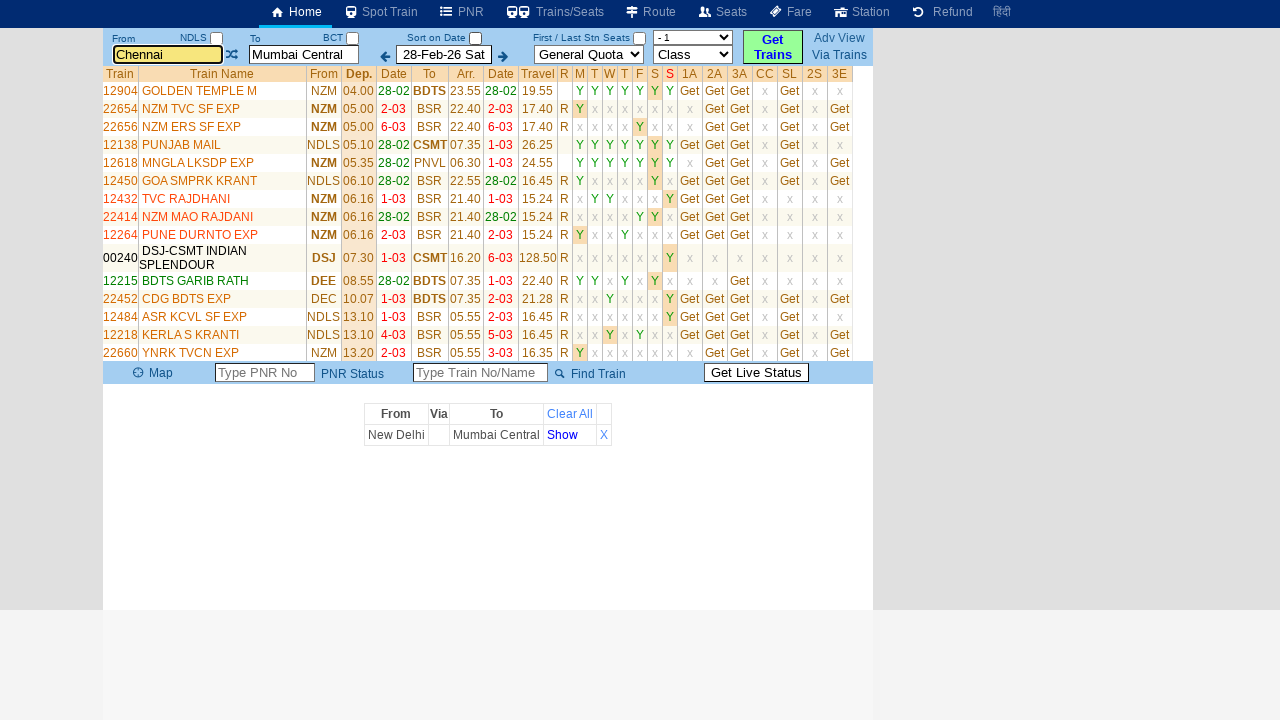

Pressed Enter to confirm source station
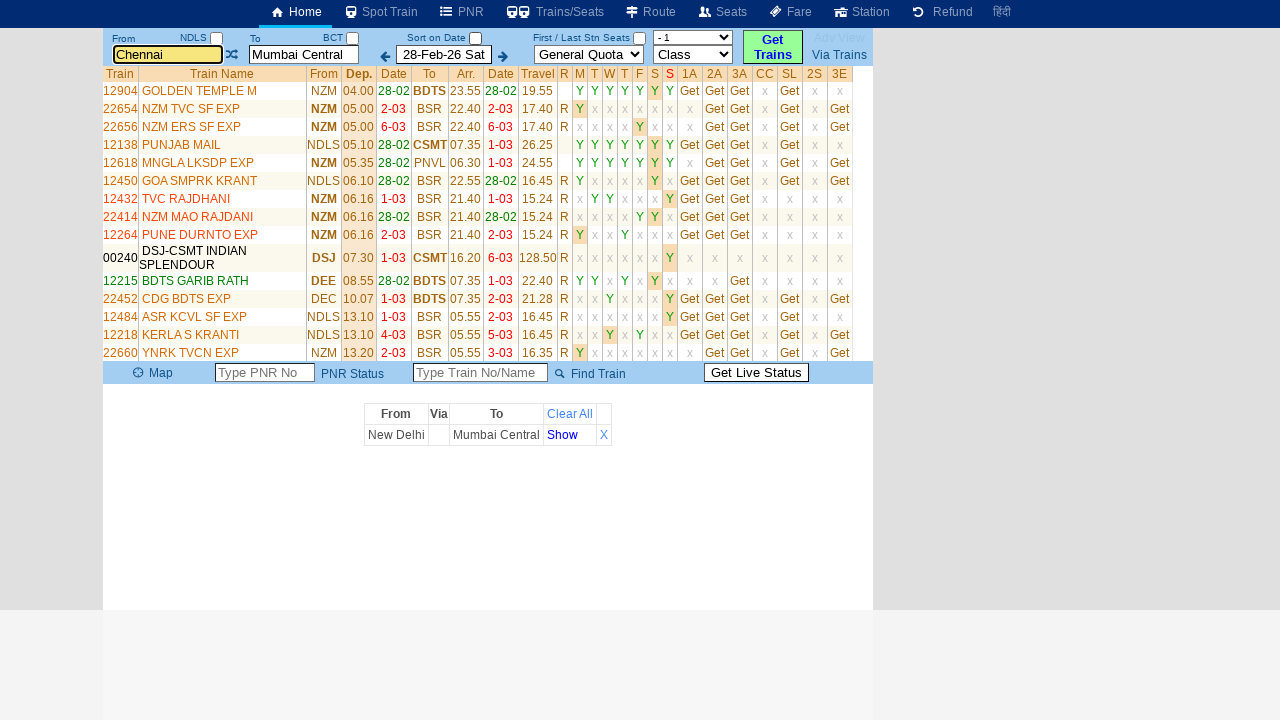

Cleared destination station field on #txtStationTo
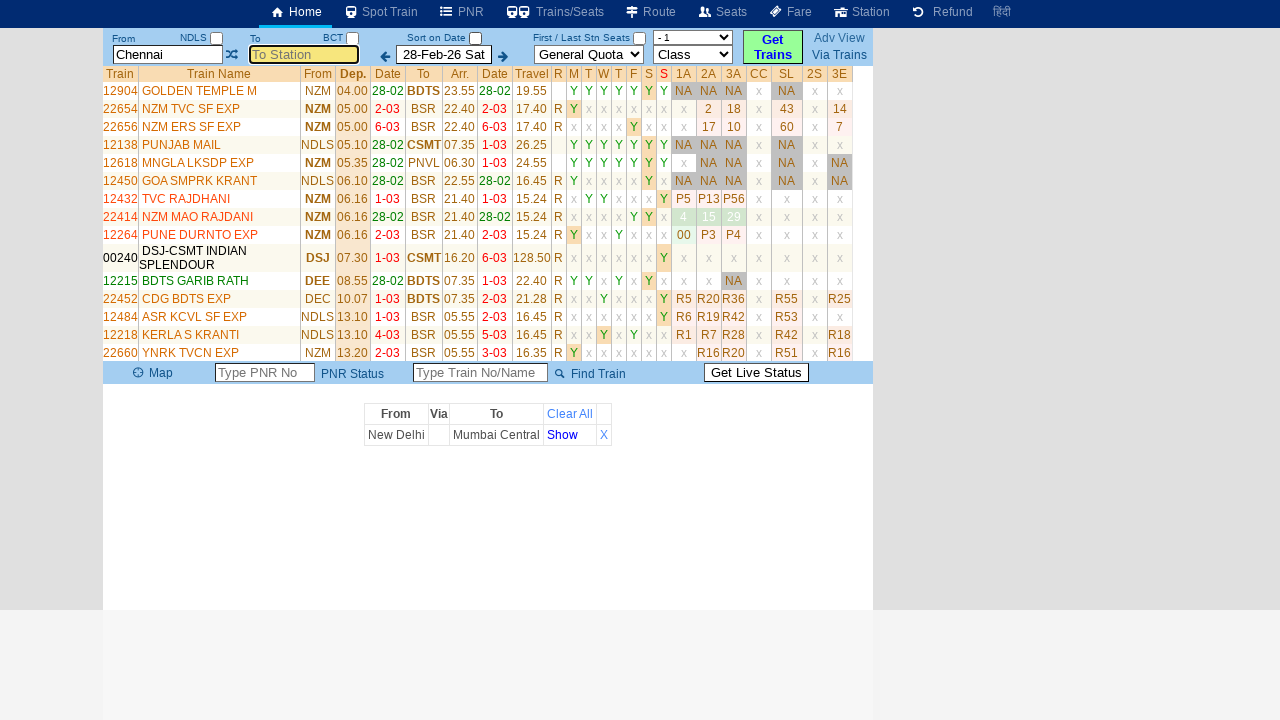

Entered New Delhi as destination station on #txtStationTo
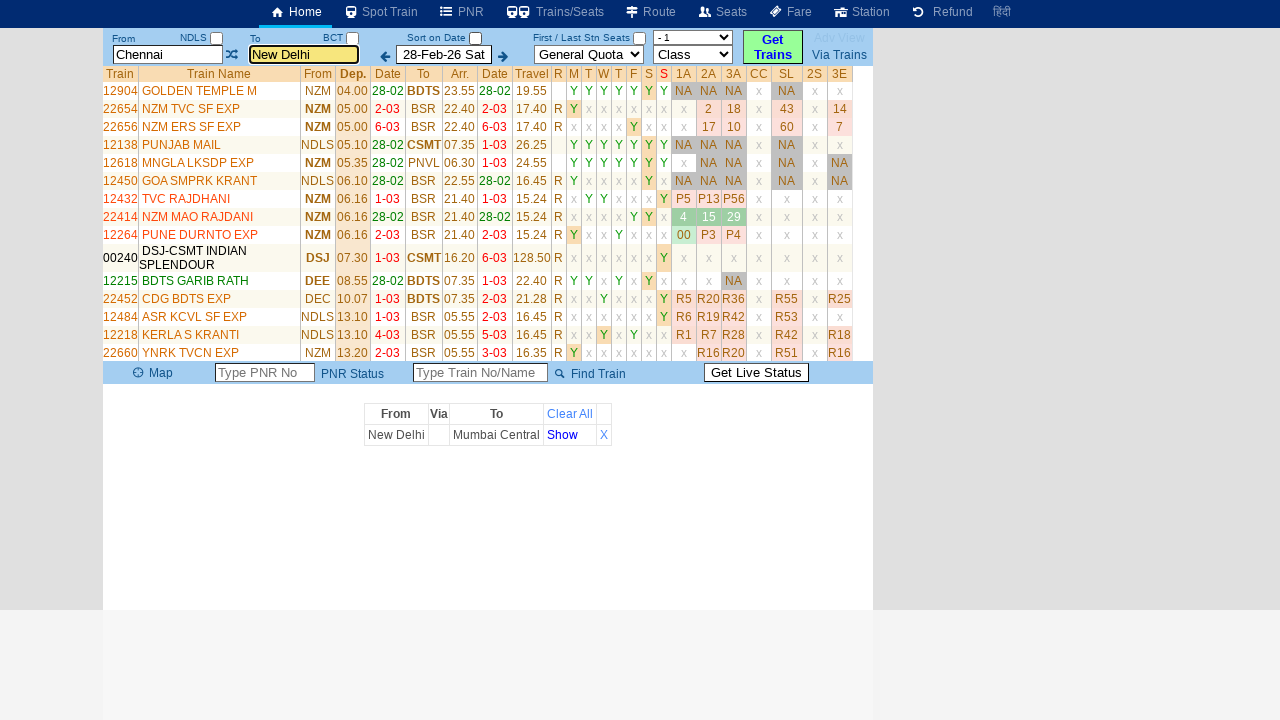

Pressed Enter to confirm destination station
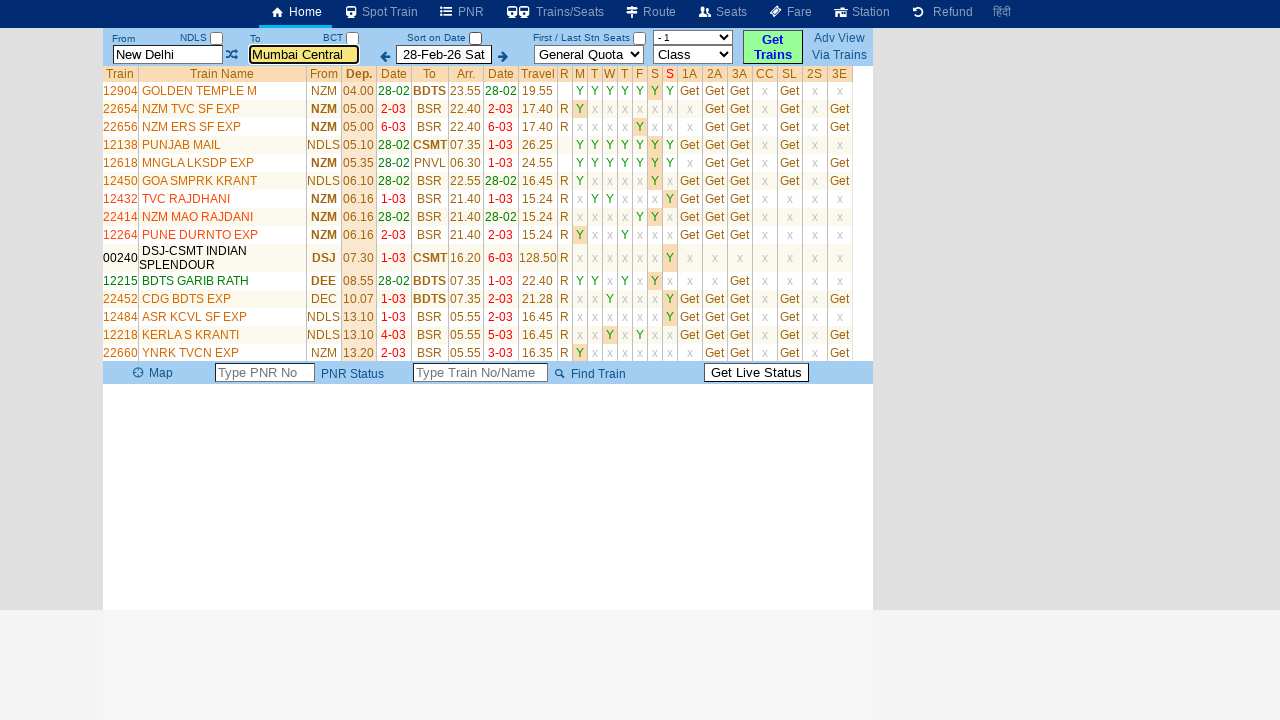

Waited for train results table to load
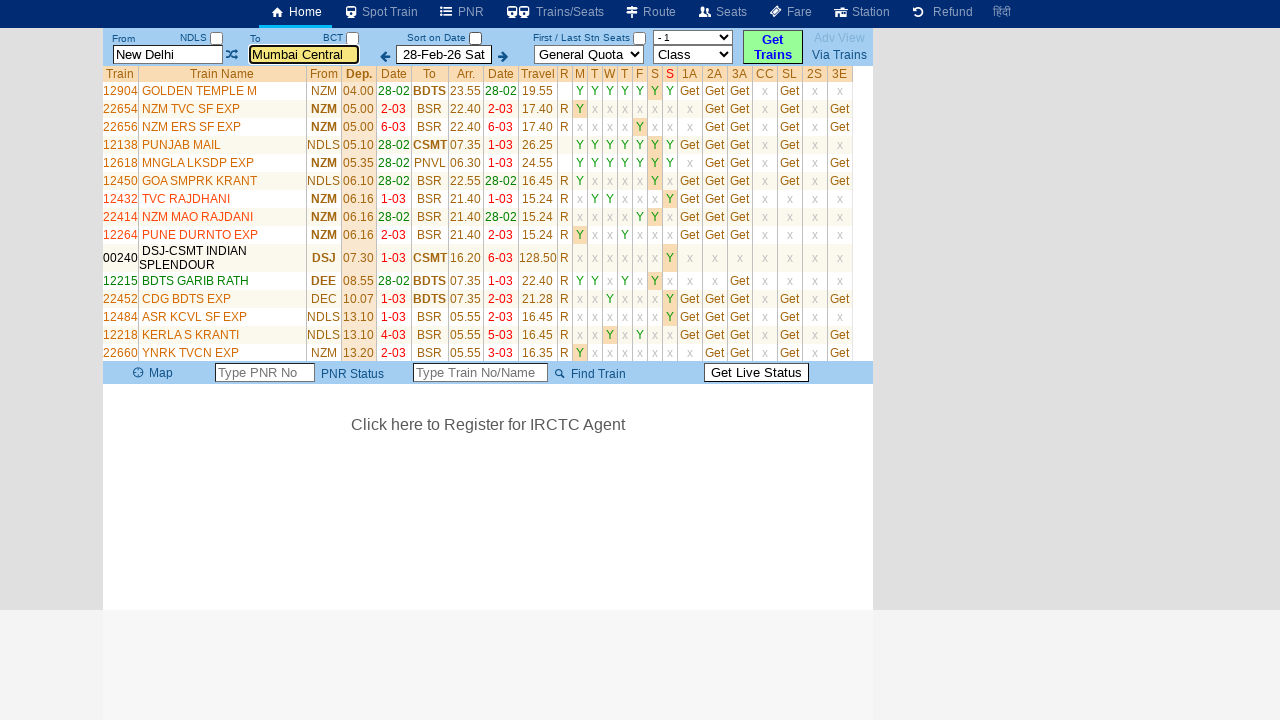

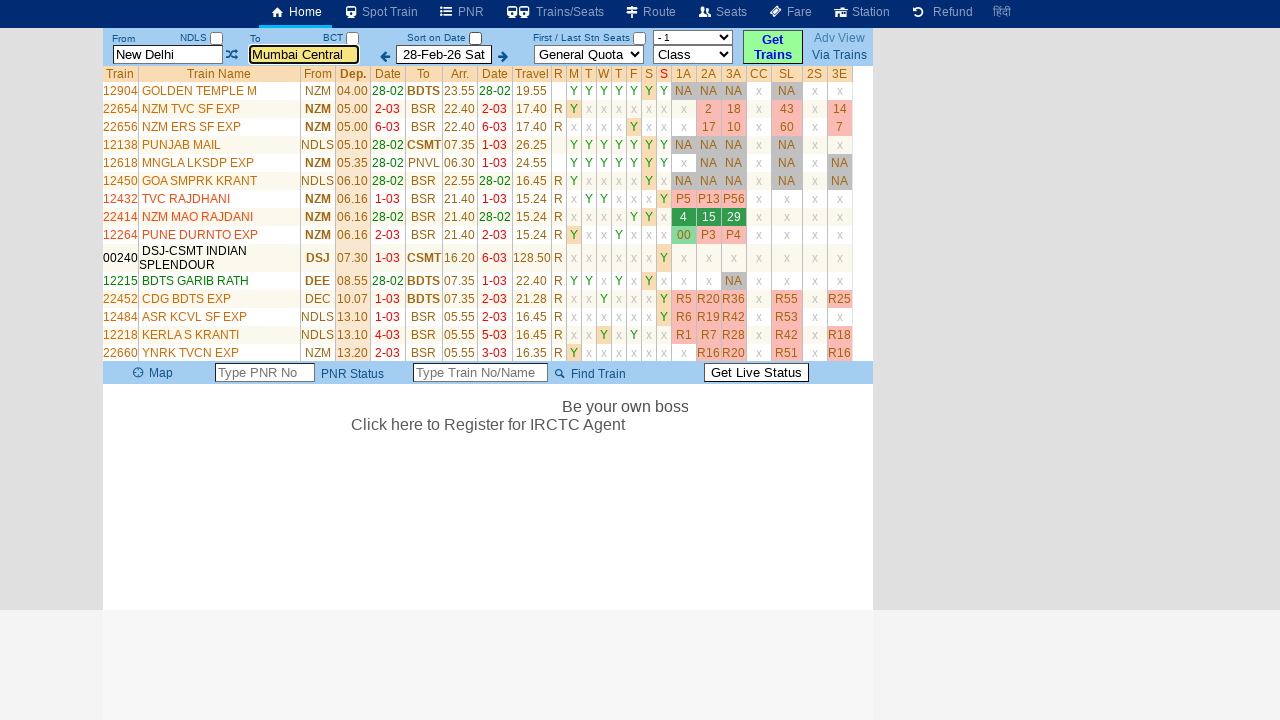